Navigates to the QQ.com homepage and verifies the page loads successfully

Starting URL: http://www.qq.com

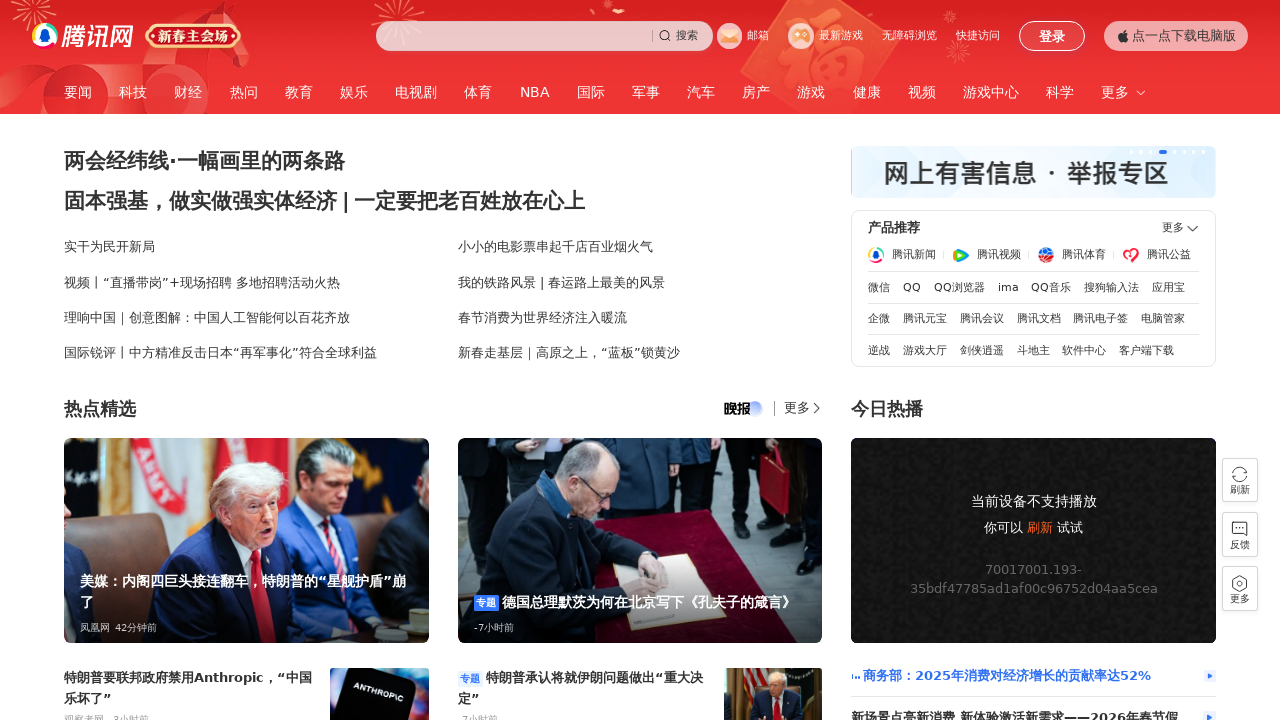

Waited for QQ.com homepage to load (domcontentloaded state)
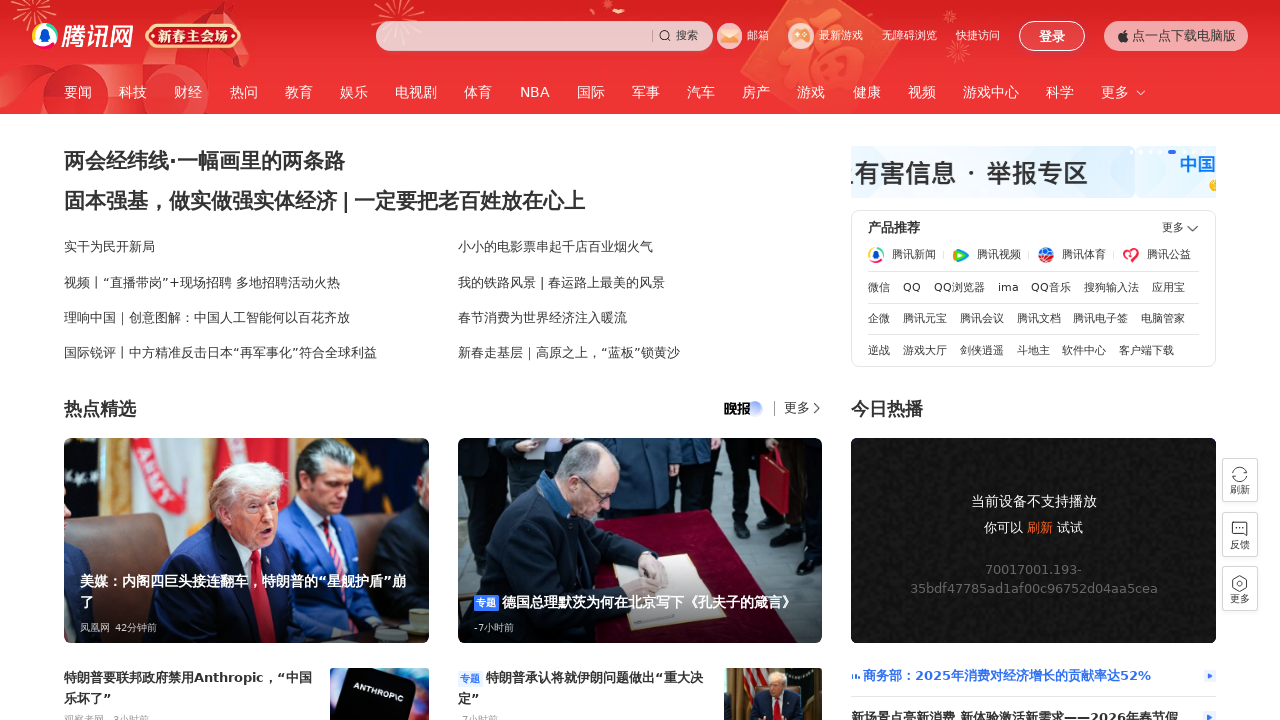

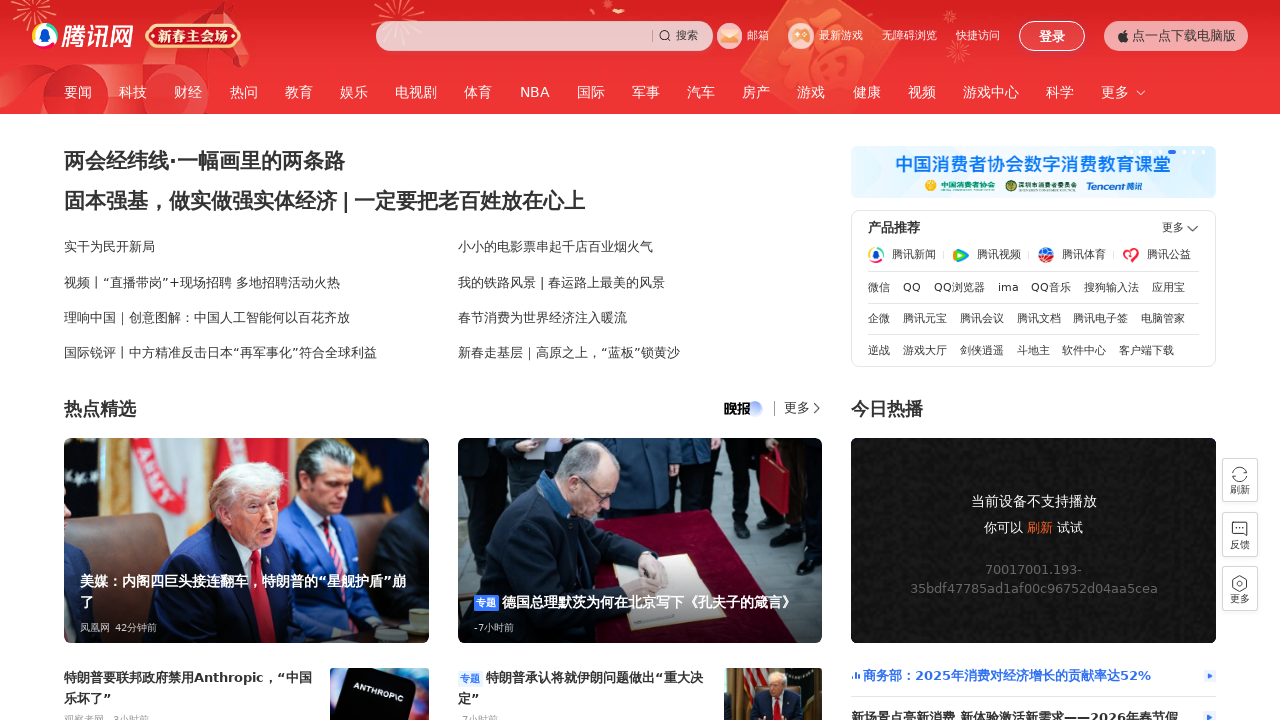